Verifies that the Discord homepage contains key UI elements including the download button, open in browser button, and login button.

Starting URL: https://discord.com

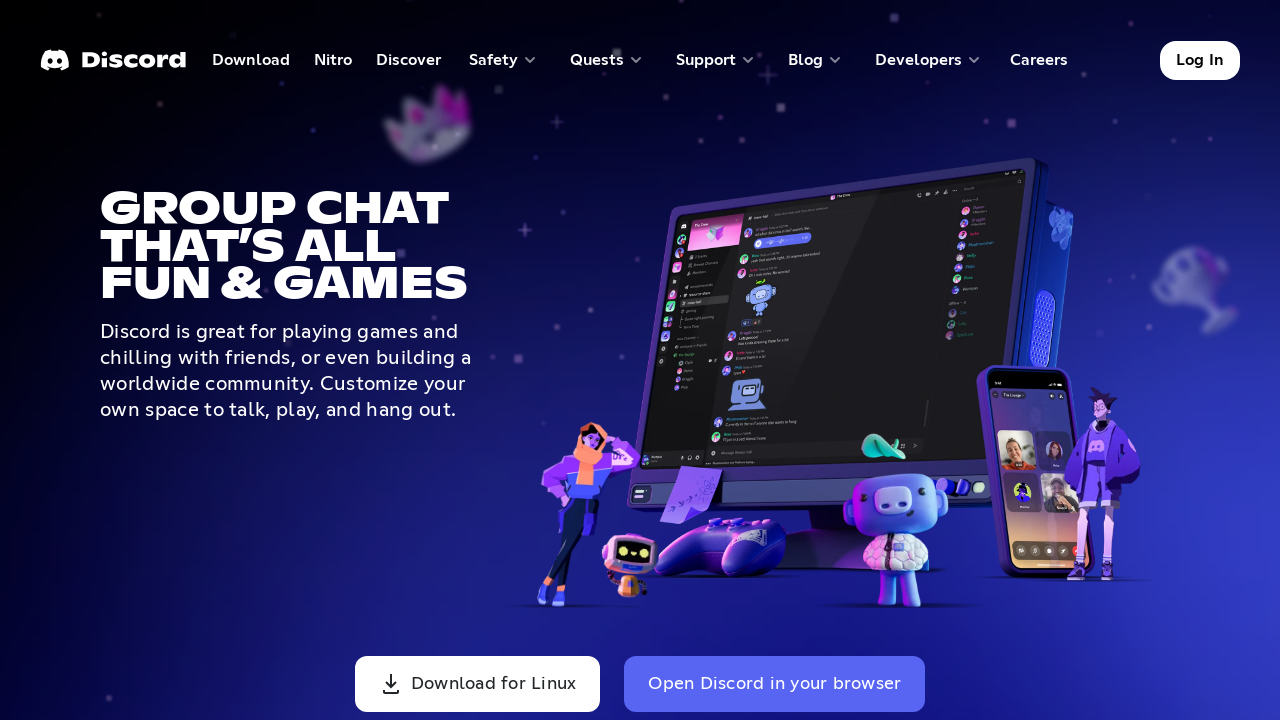

Waited for page to fully load (domcontentloaded)
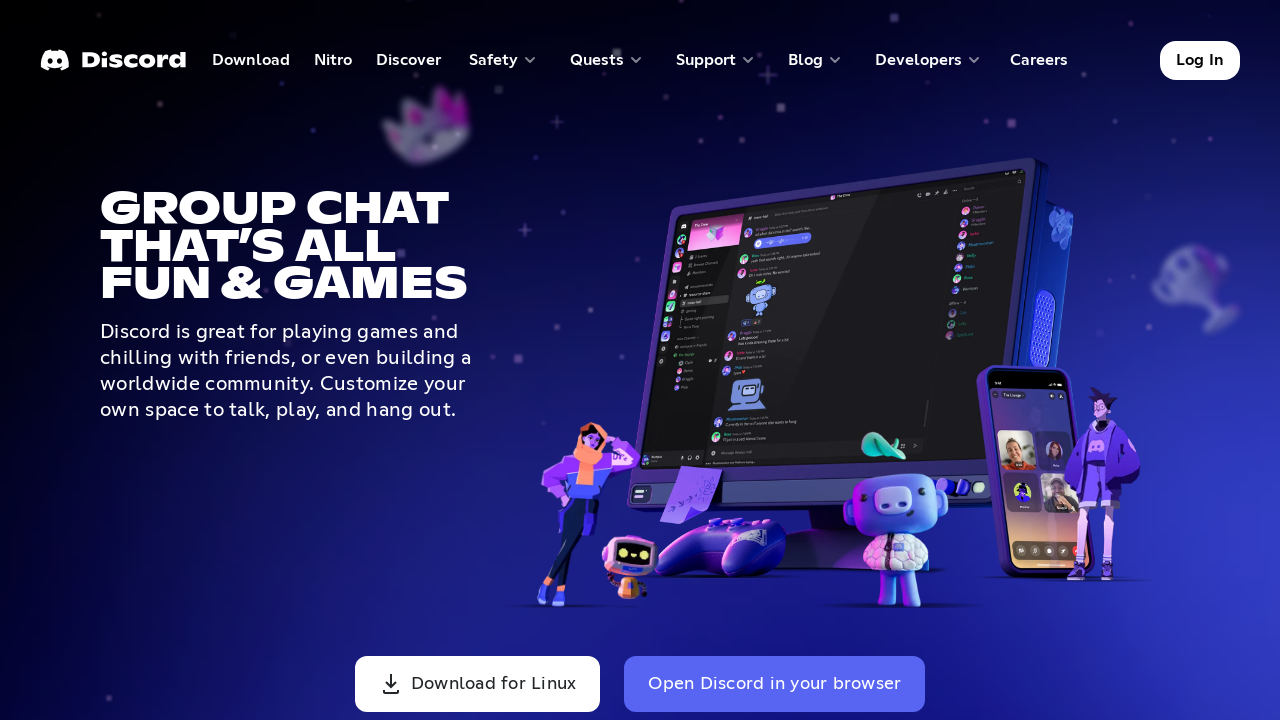

Verified download button exists on Discord homepage
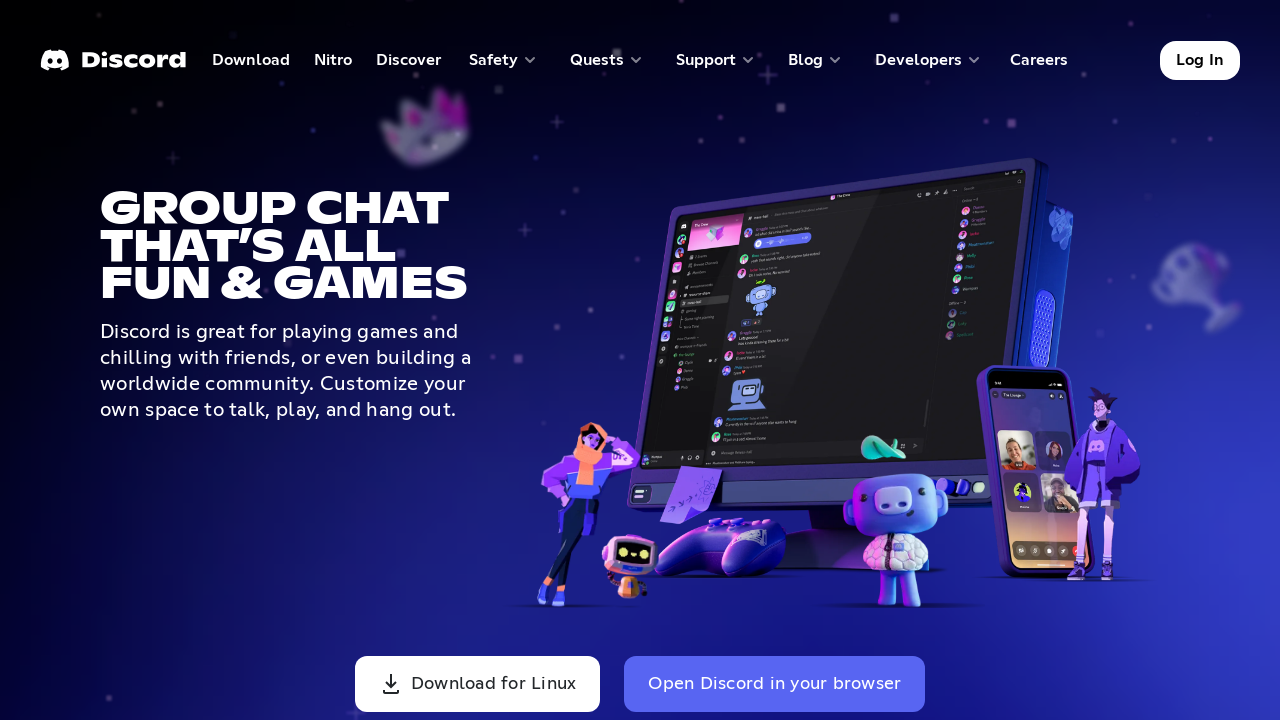

Verified open in browser button exists
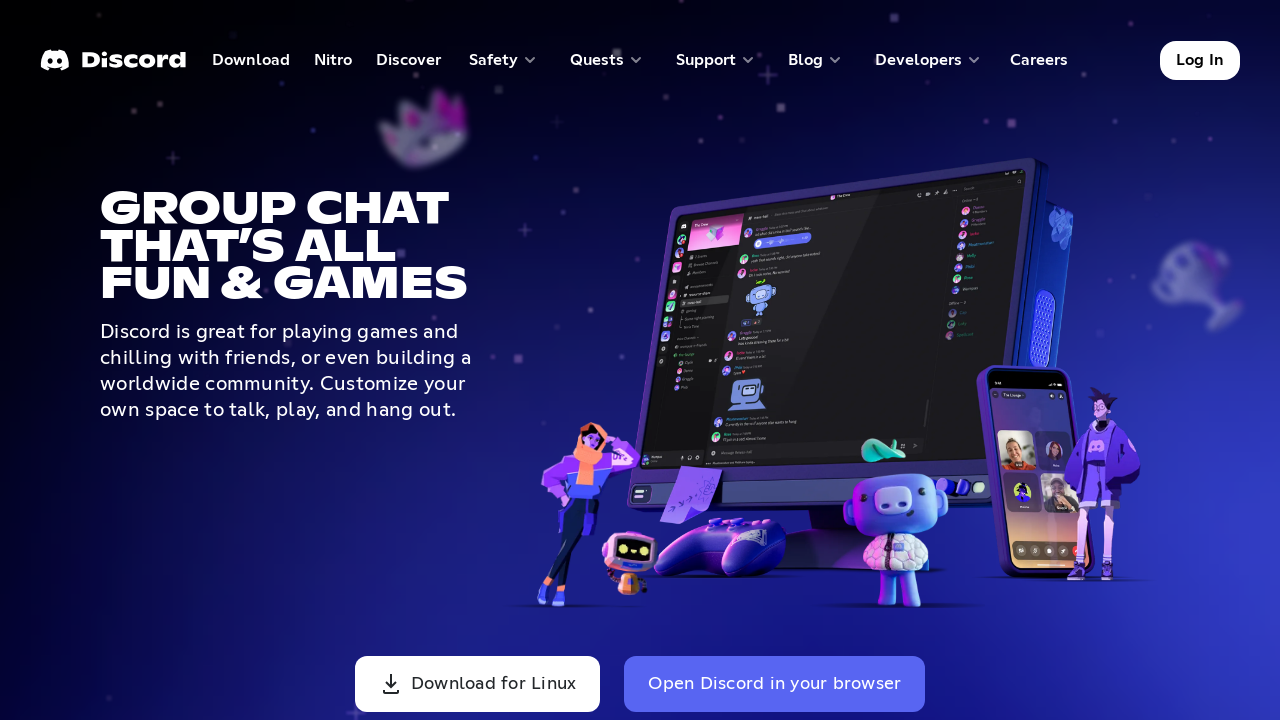

Verified login button exists in header navigation
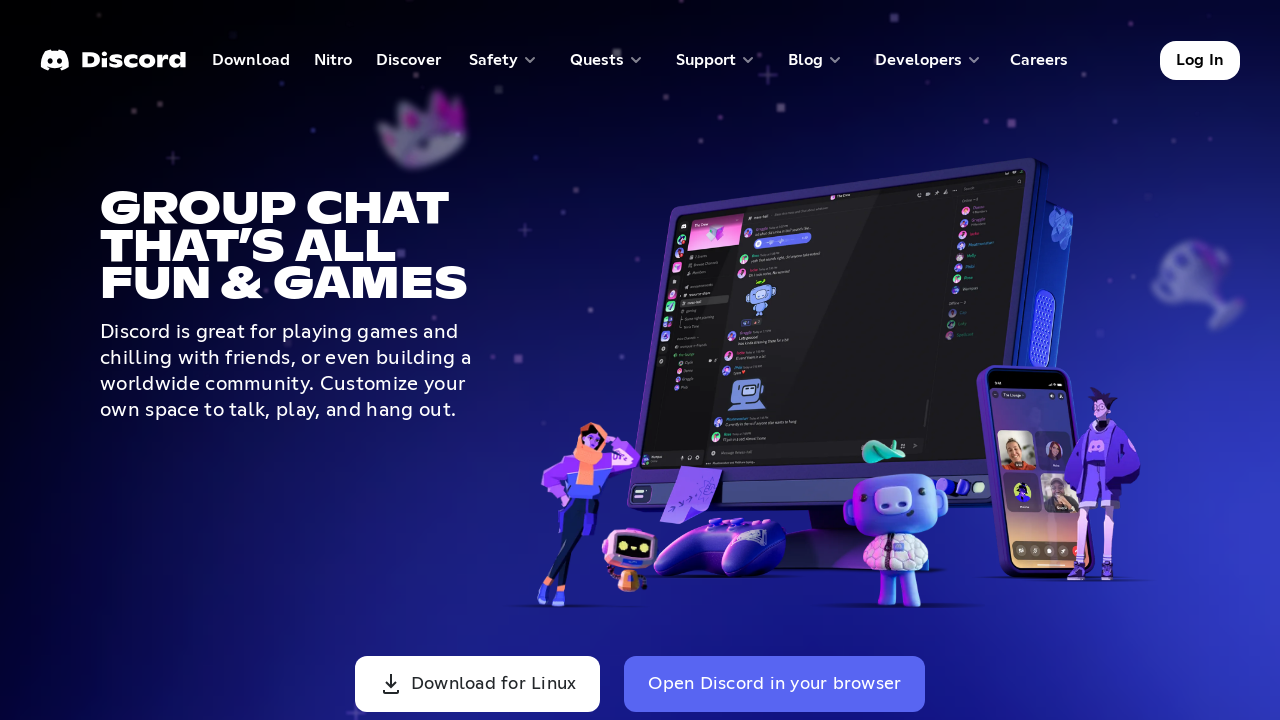

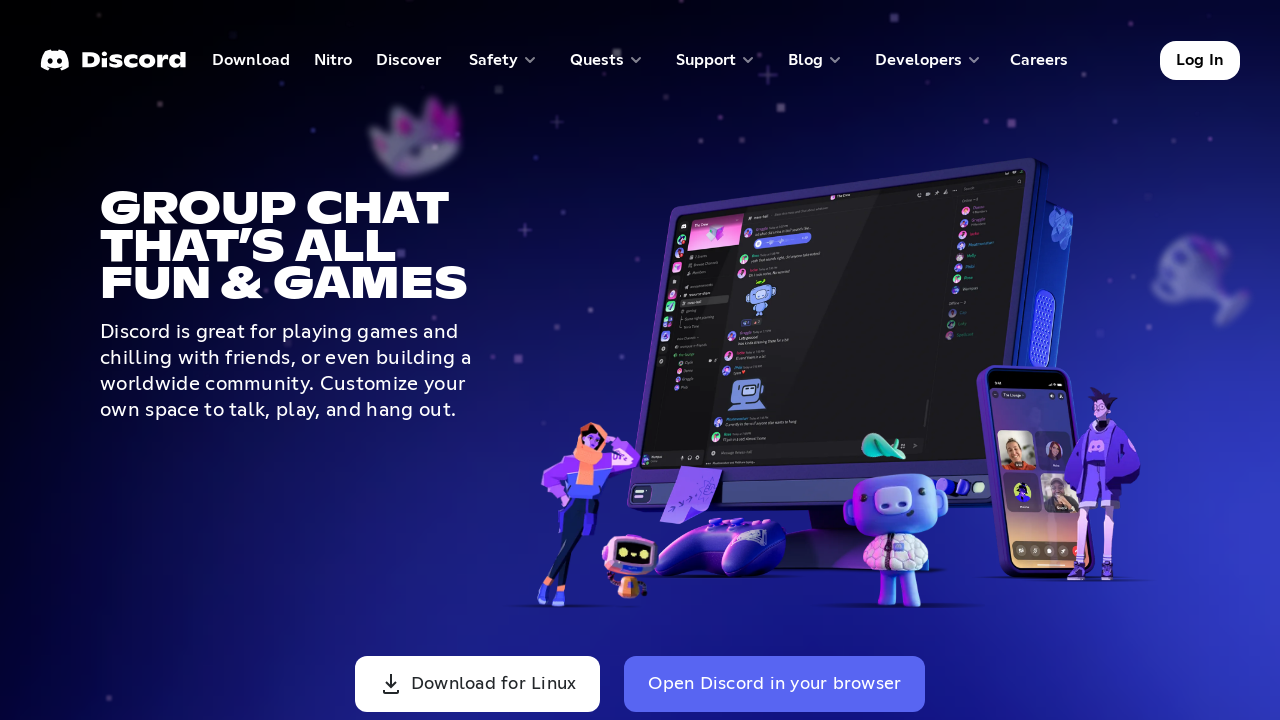